Tests creating a new user account by filling in registration form fields including name, email, phone, password, and agreeing to terms before submitting.

Starting URL: https://ecommerce-playground.lambdatest.io/index.php?route=account/register

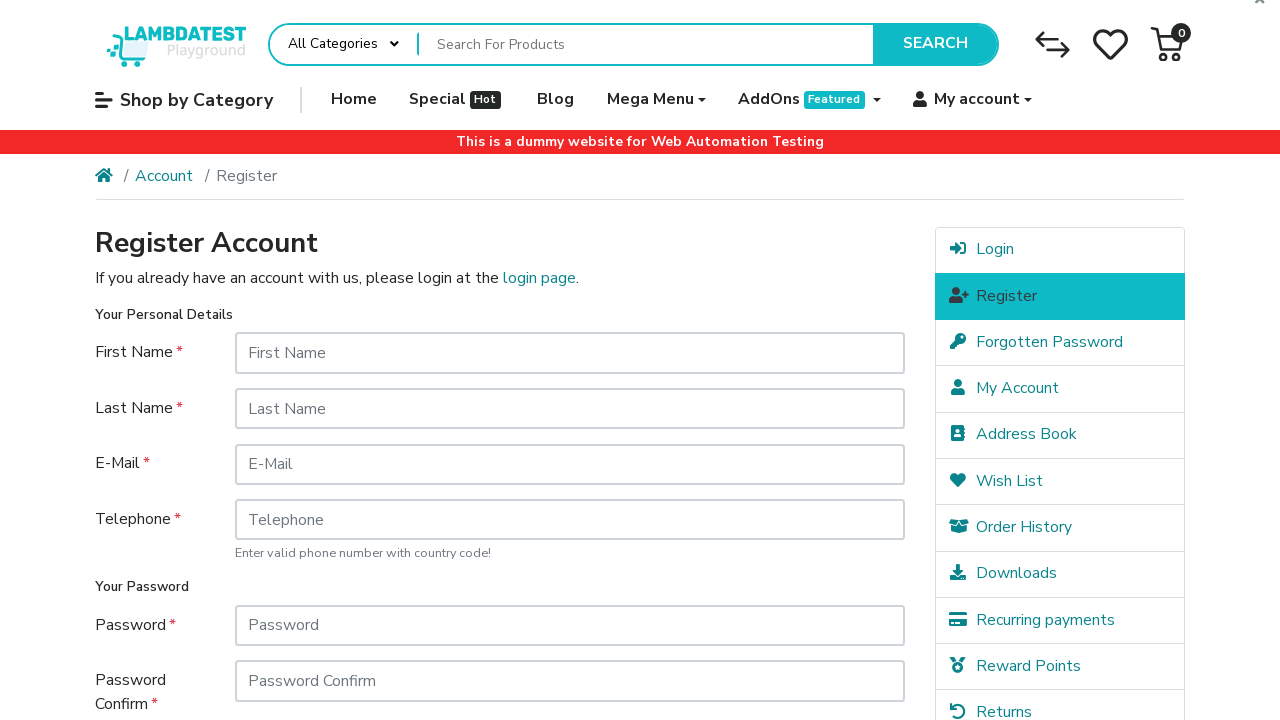

Filled first name field with 'Maria' on internal:label="First Name"i
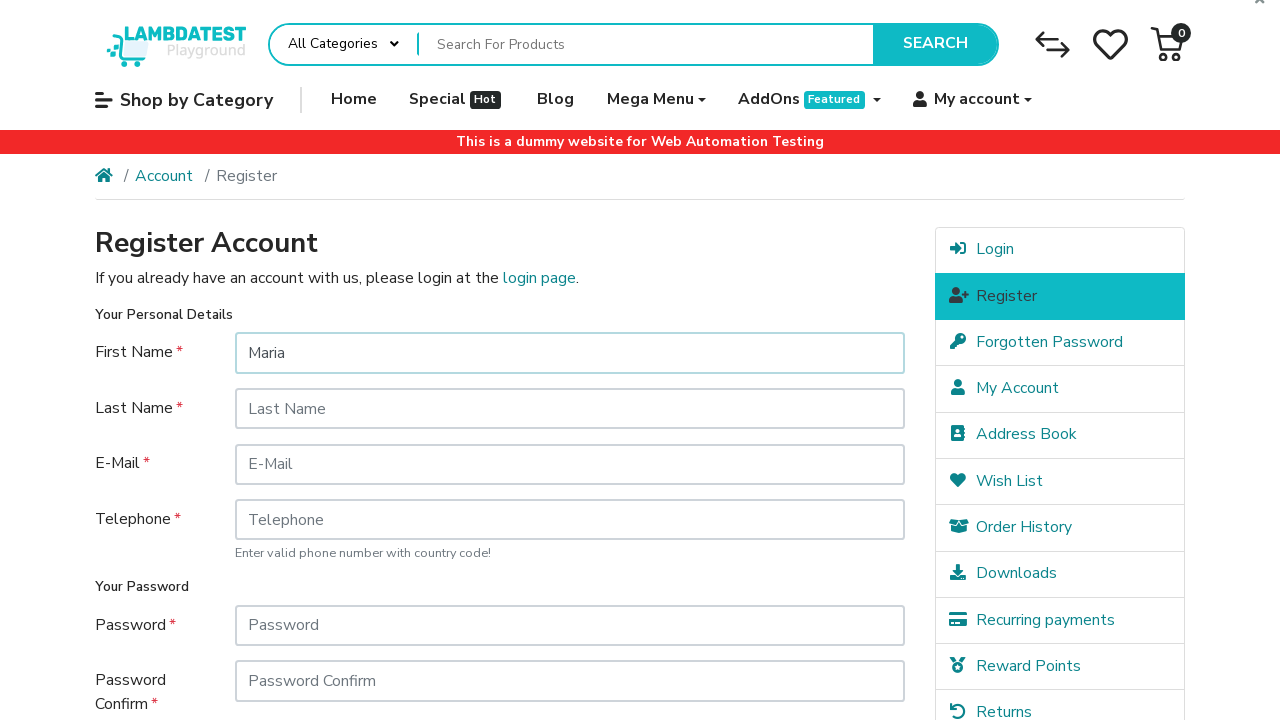

Filled last name field with 'Costa' on internal:label="Last Name"i
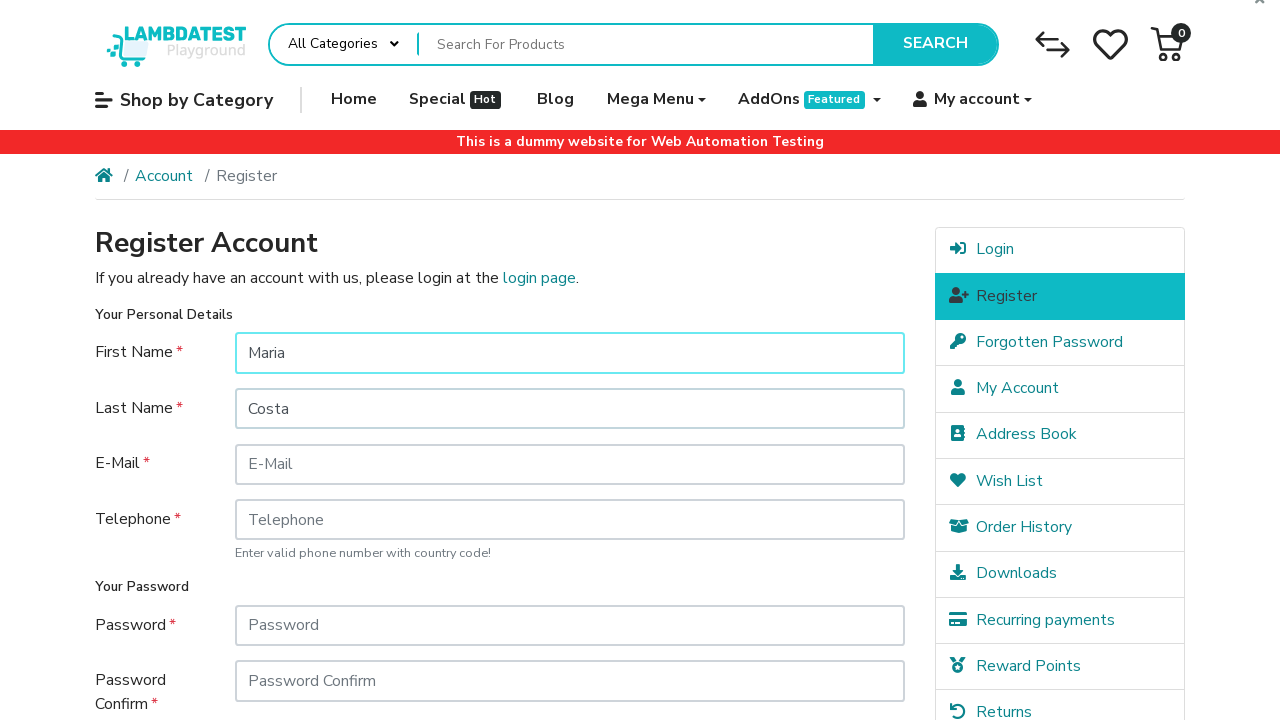

Filled email field with 'user1749837291@mail.com' on internal:label="E-Mail"i
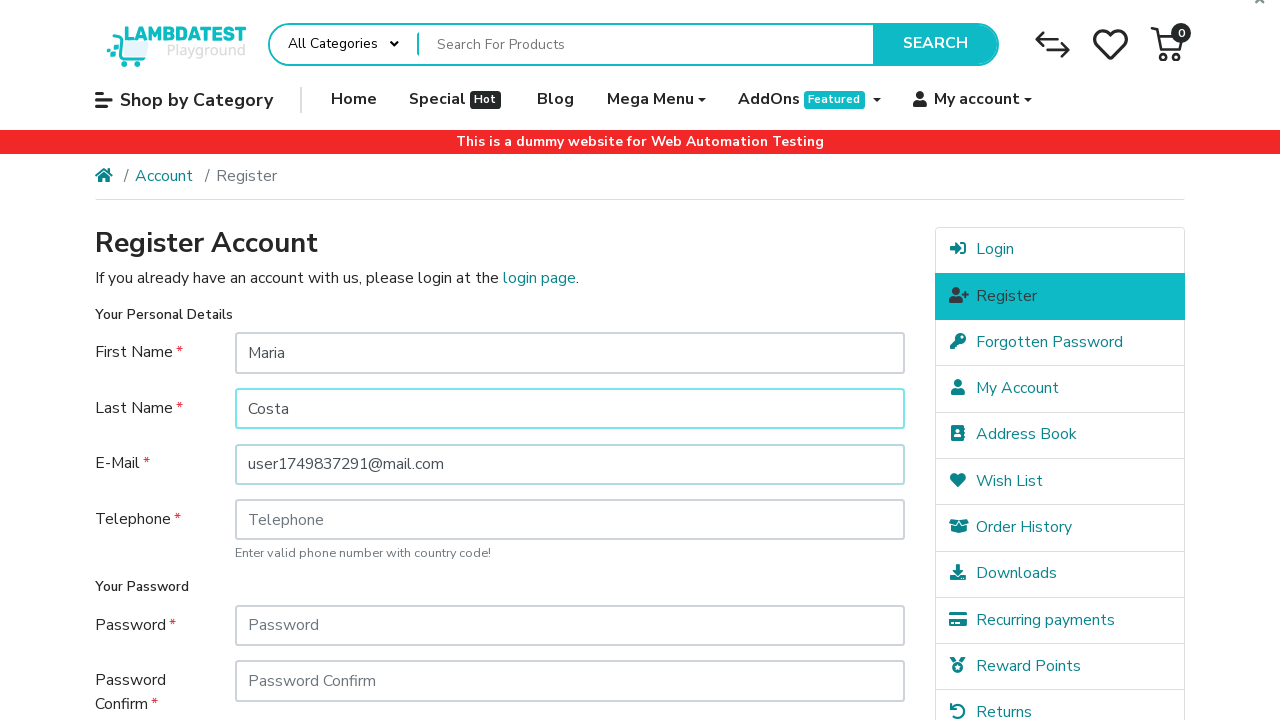

Filled telephone field with '+351123456789' on internal:label="Telephone"i
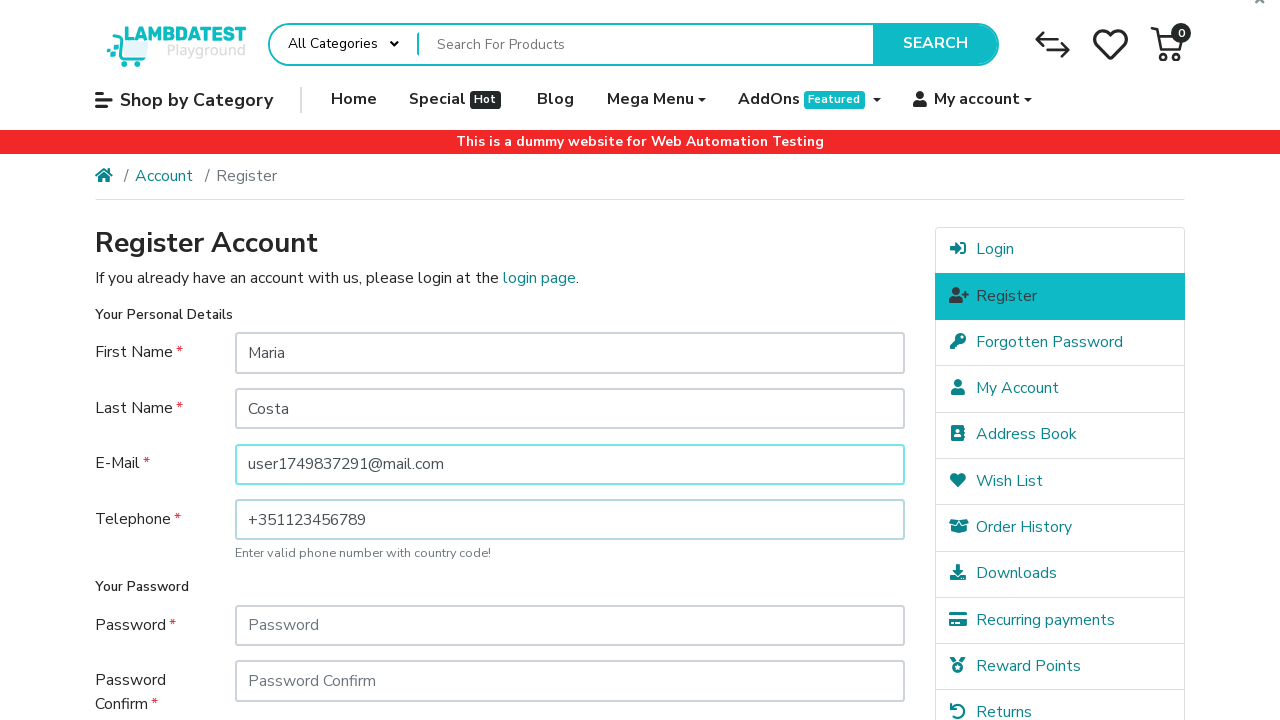

Filled password field on internal:label="Password"s
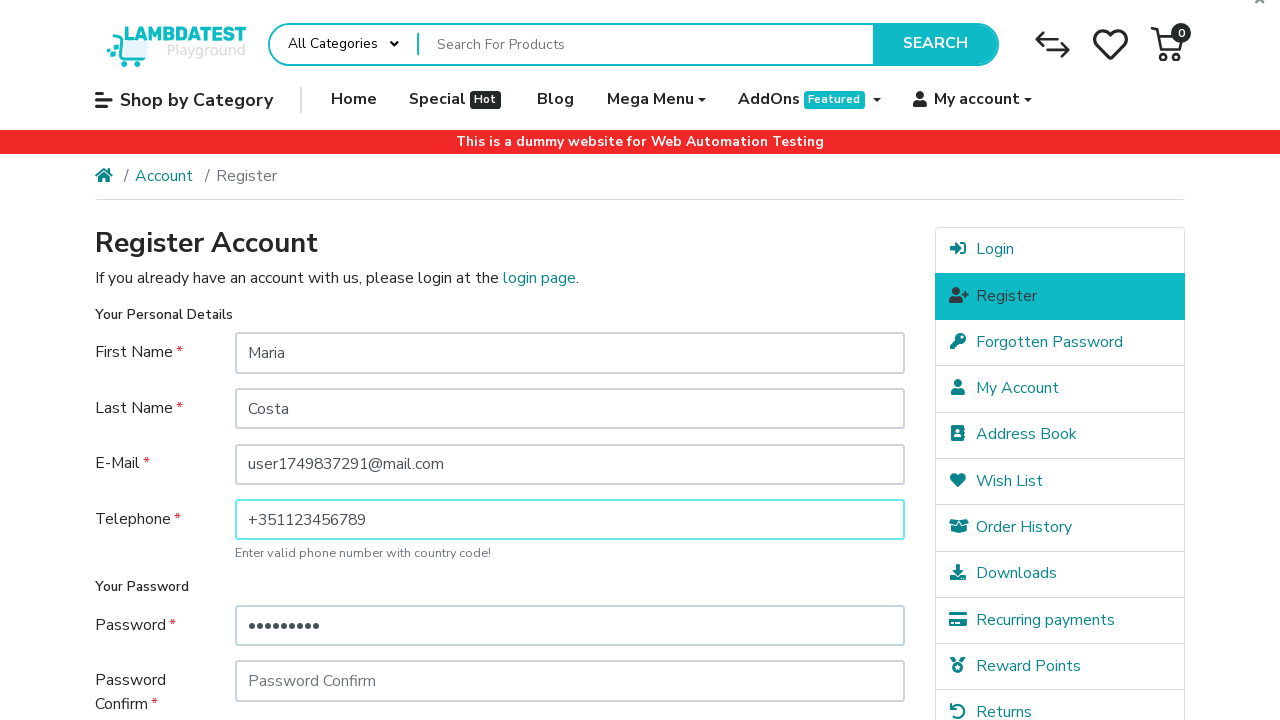

Filled password confirmation field on internal:label="Password Confirm"s
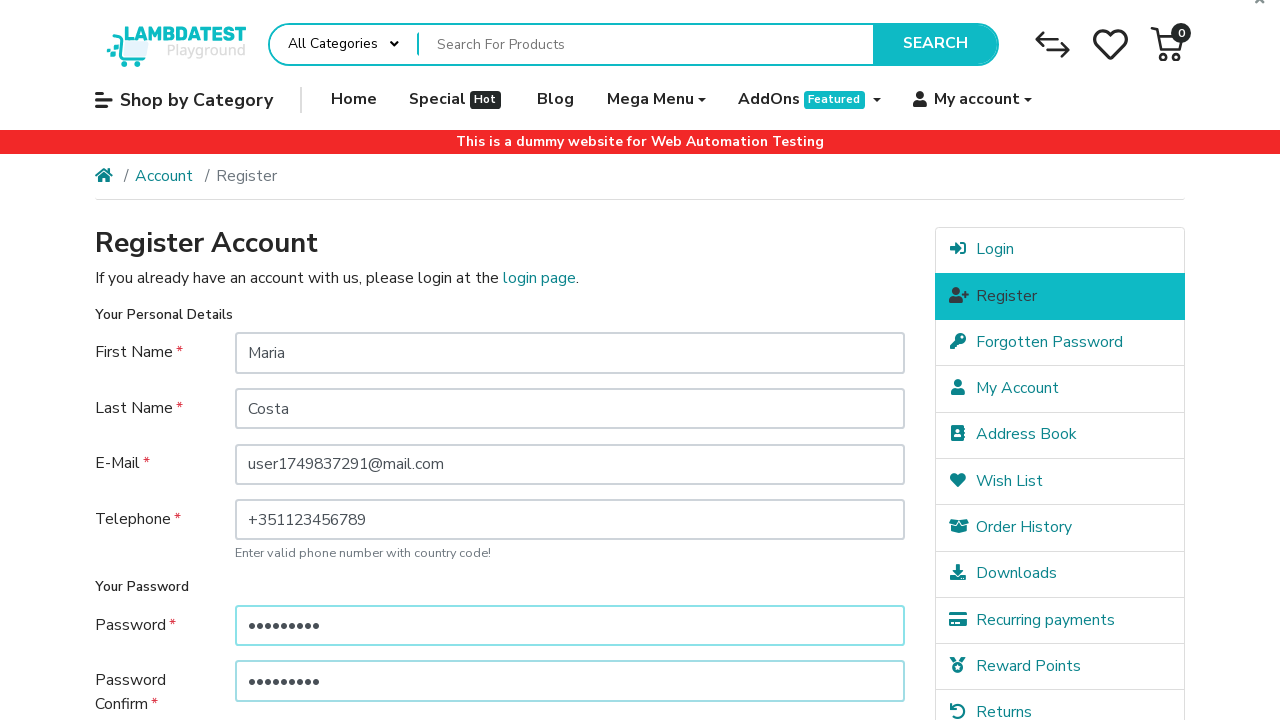

Clicked 'Yes' to opt-in to newsletter at (274, 514) on internal:text="Yes"i
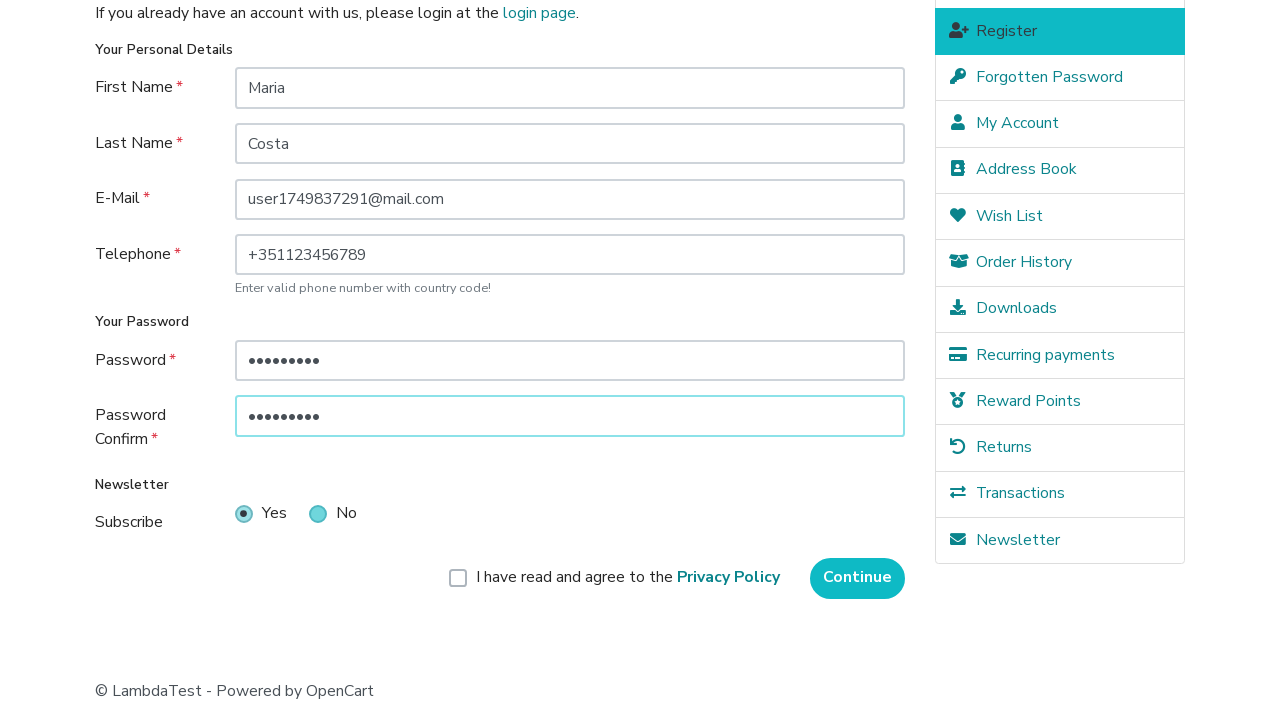

Clicked to agree to privacy policy at (628, 578) on internal:text="I have read and agree"i
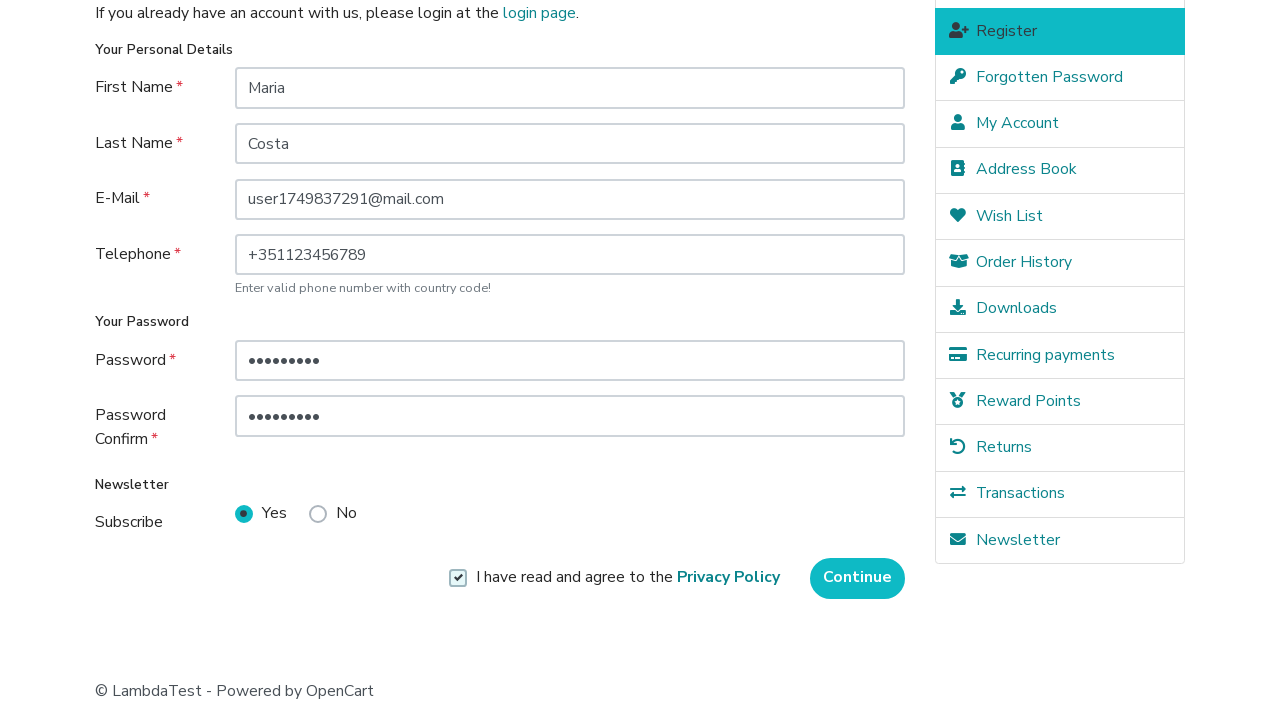

Clicked Continue button to submit registration form at (858, 578) on internal:role=button[name="Continue"i]
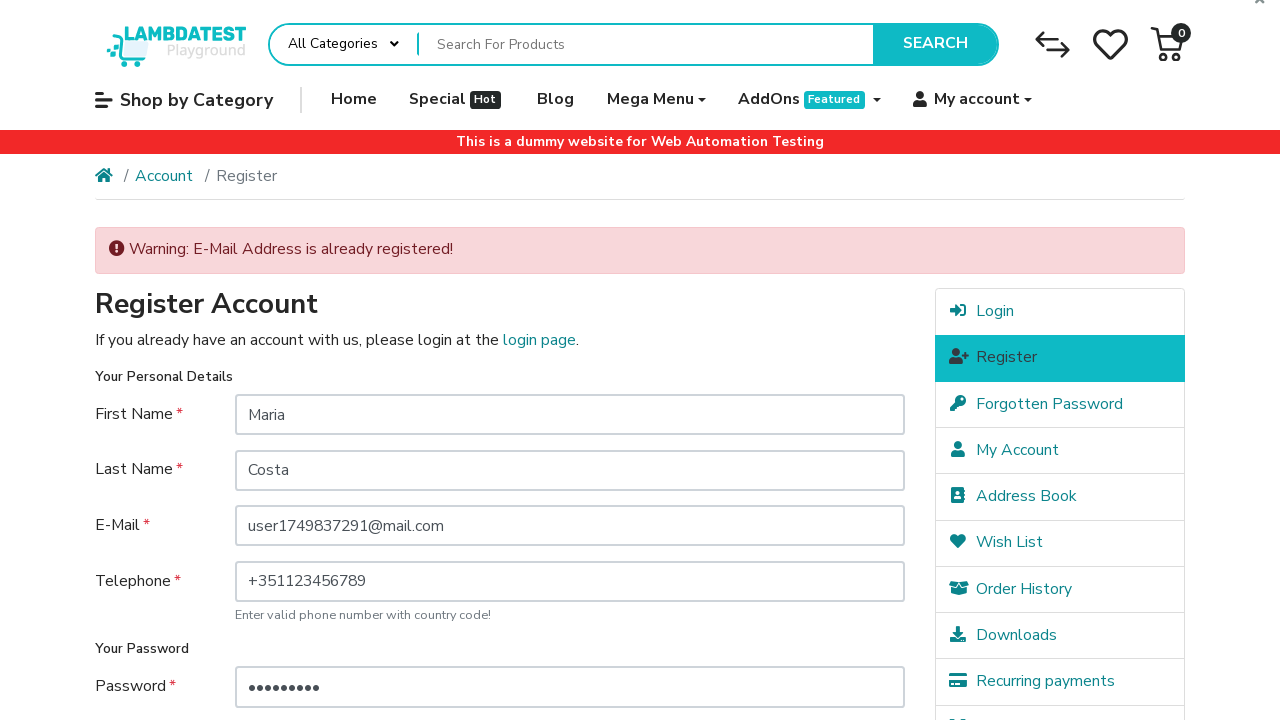

Waited for page to reach network idle state - registration success page loaded
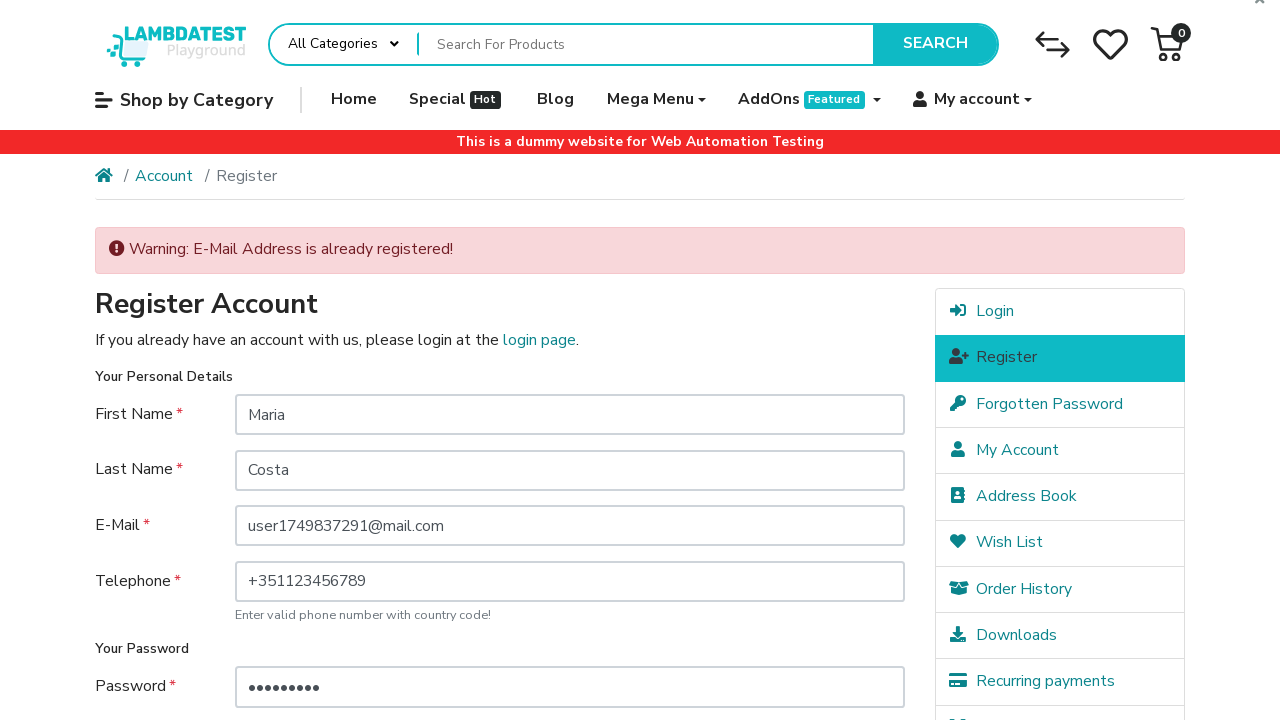

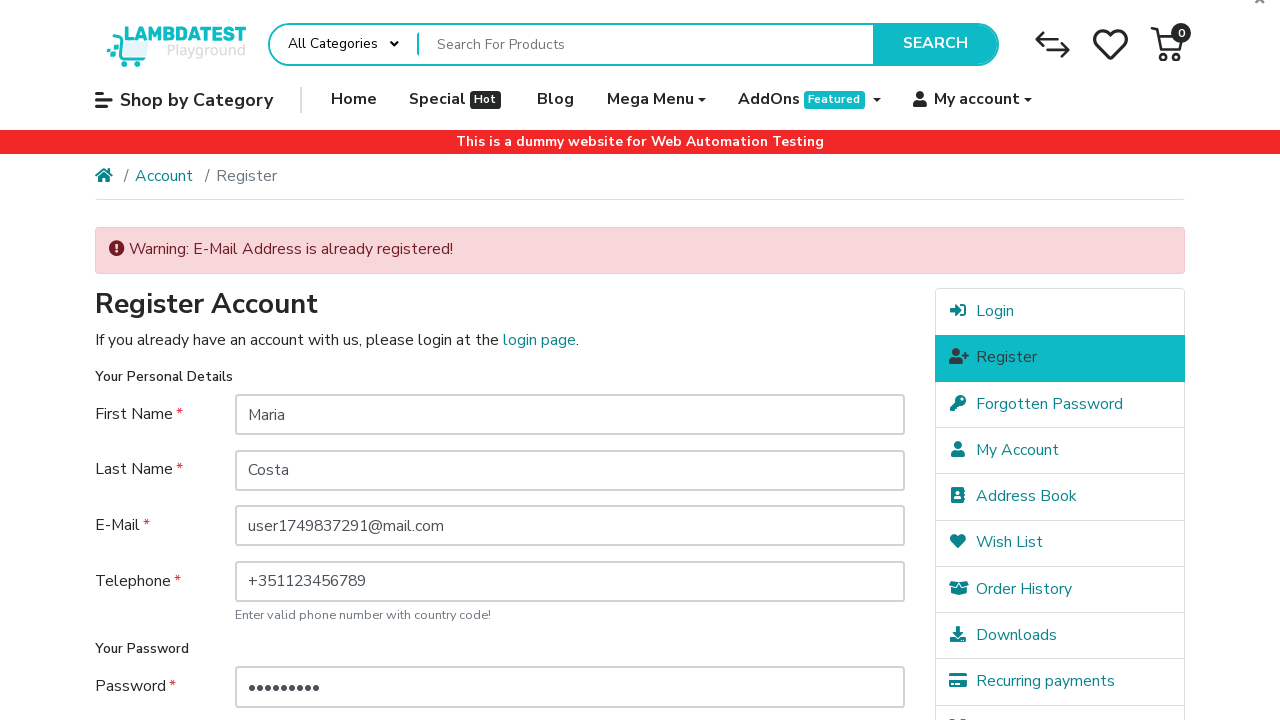